Tests clicking a button with a dynamic ID on a UI testing playground page, demonstrating how to locate elements that don't have stable identifiers

Starting URL: http://uitestingplayground.com/dynamicid

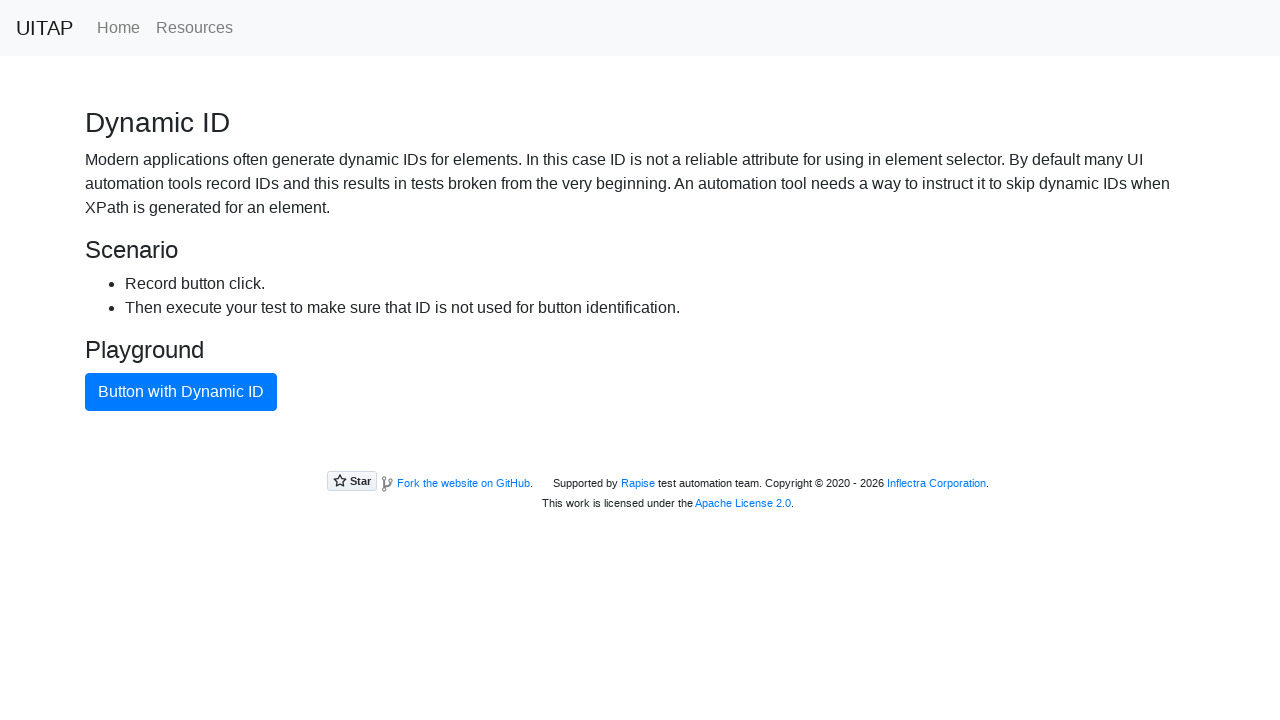

Clicked button with dynamic ID using text content locator at (181, 392) on xpath=//button[normalize-space(text())='Button with Dynamic ID']
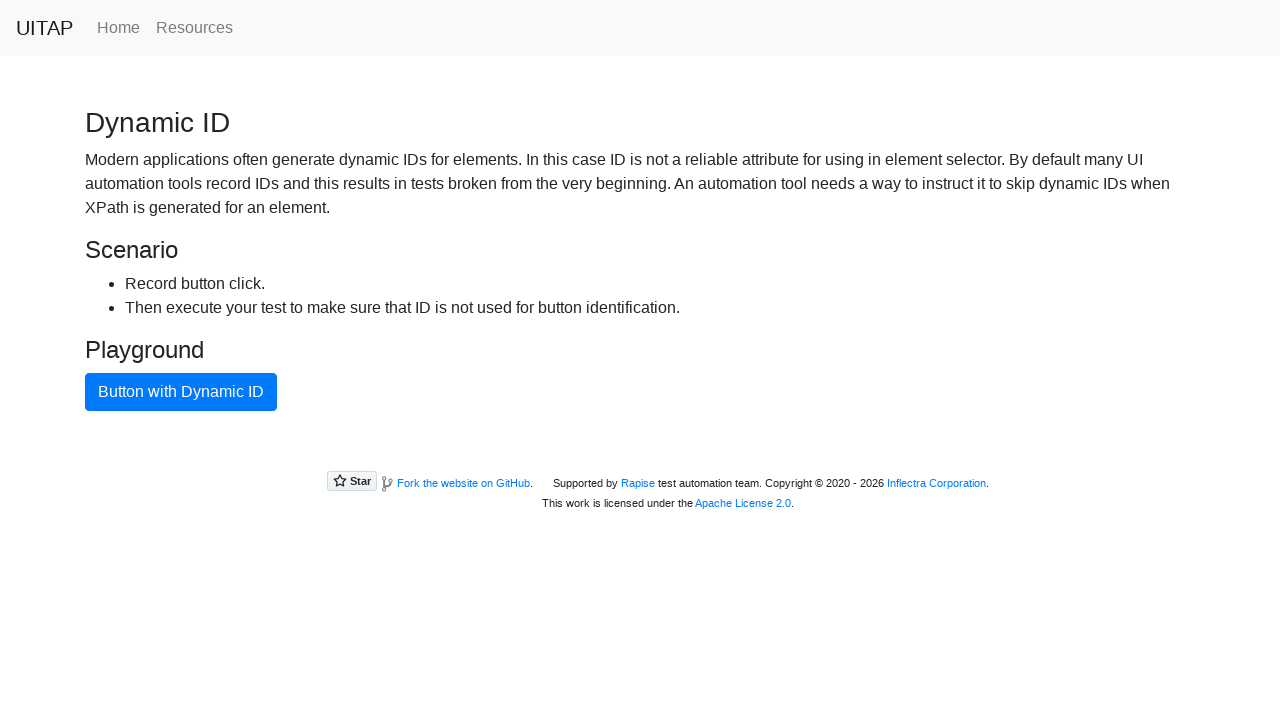

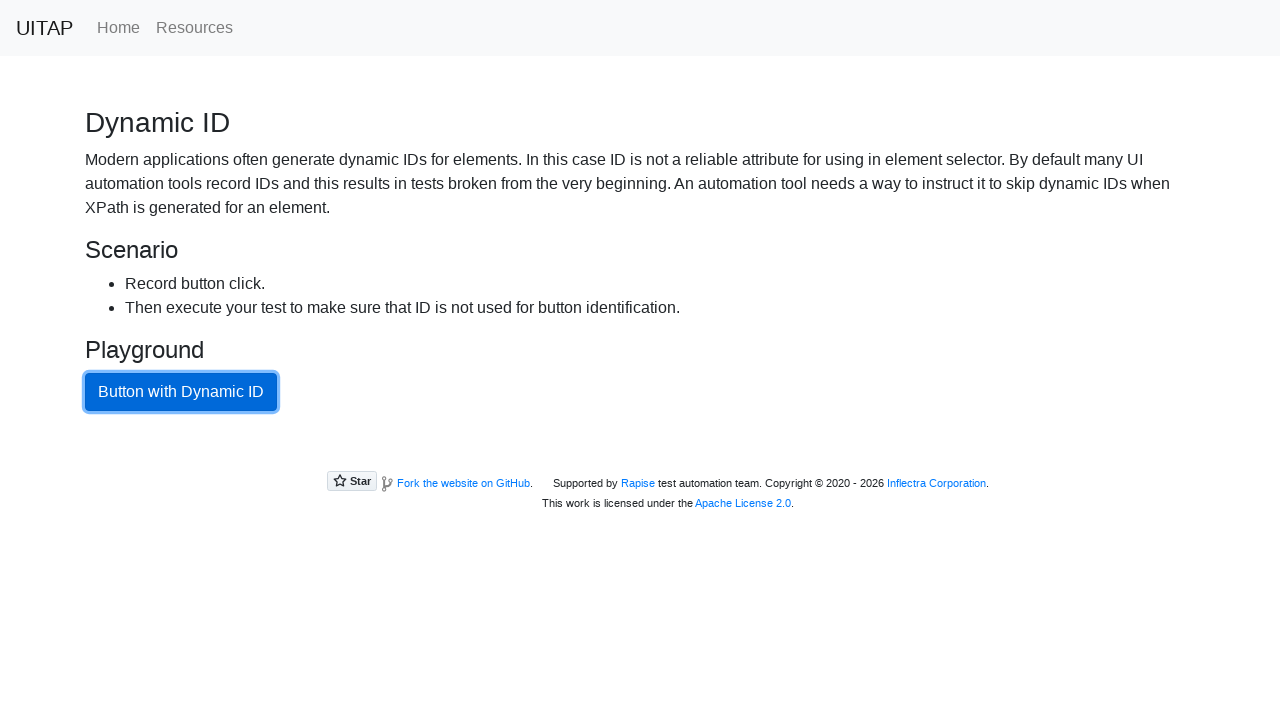